Tests DeepL translation functionality by entering text in the source field and waiting for the translation result to appear in the target field

Starting URL: https://www.deepl.com/translator

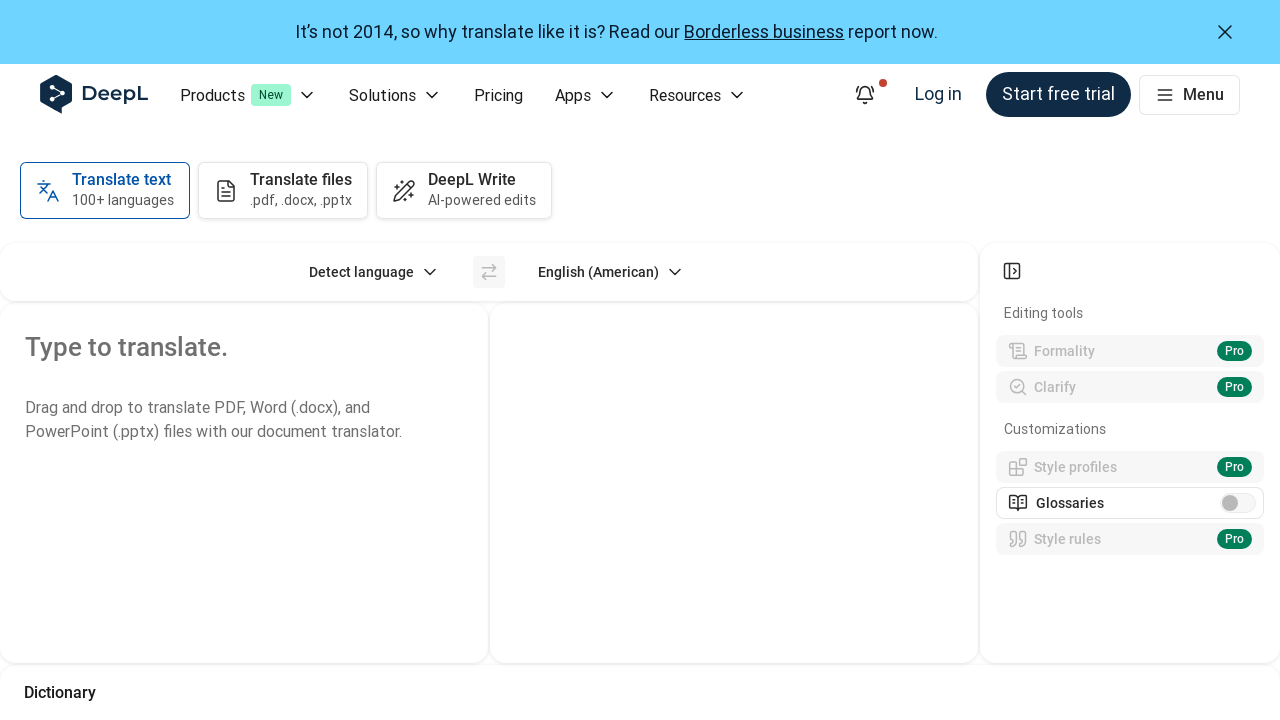

Source input textarea element loaded
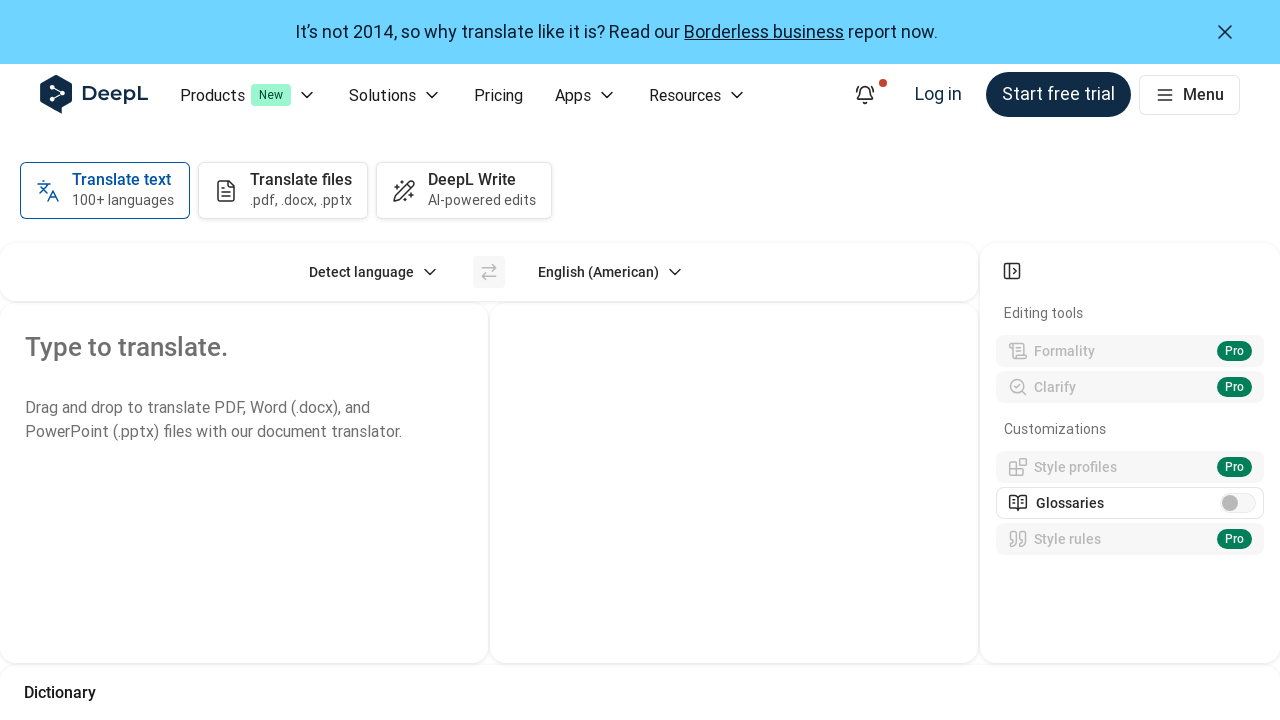

Clicked on source input field at (244, 483) on d-textarea[name='source']
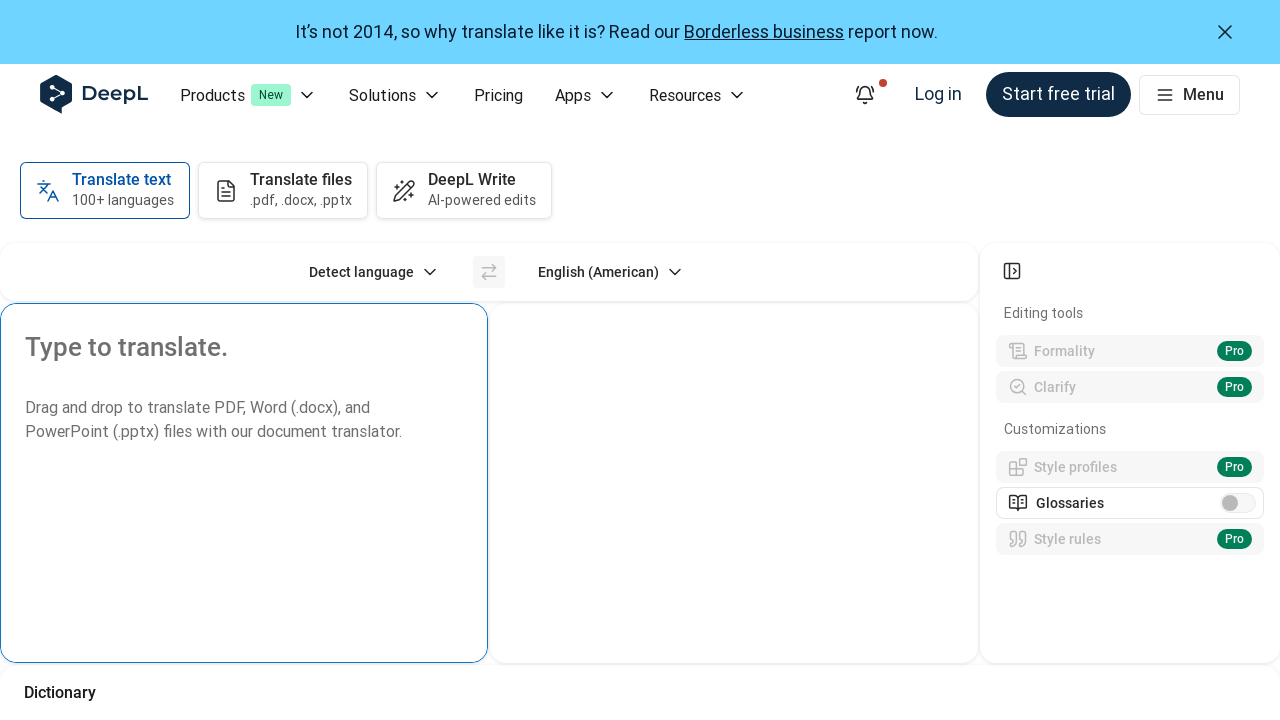

Selected all text in source field
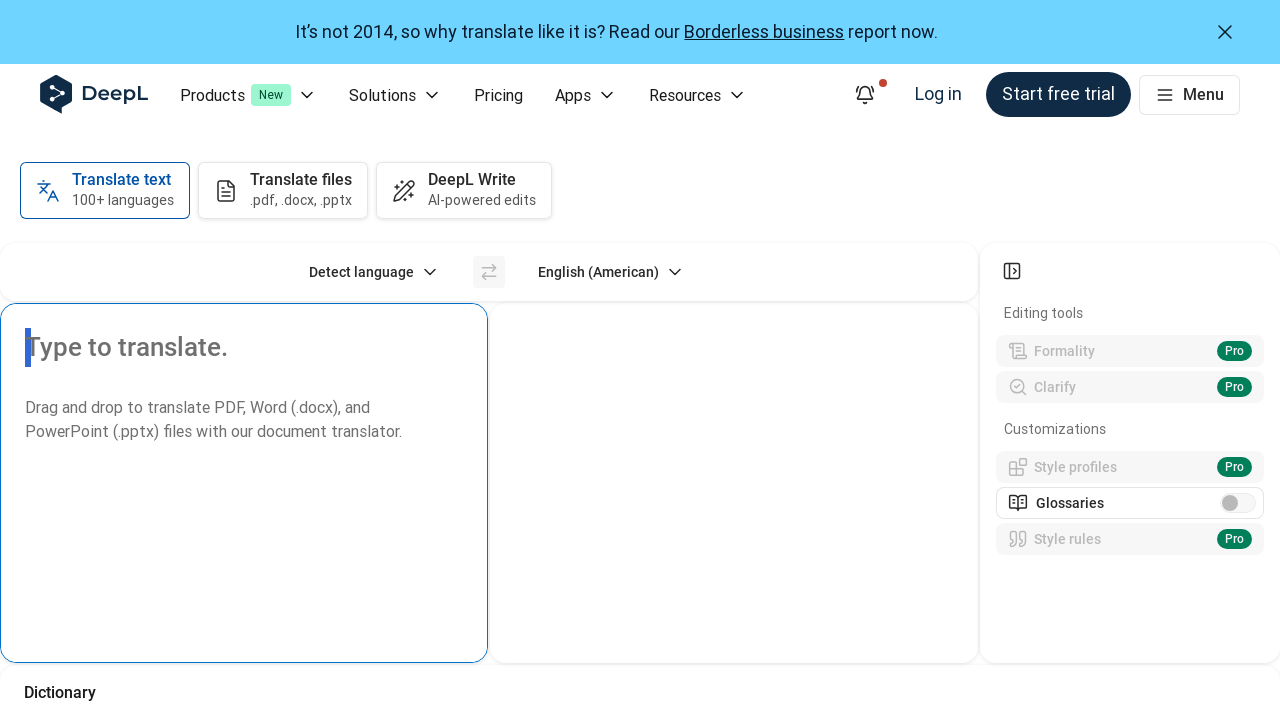

Typed 'Hello, world!' into source field
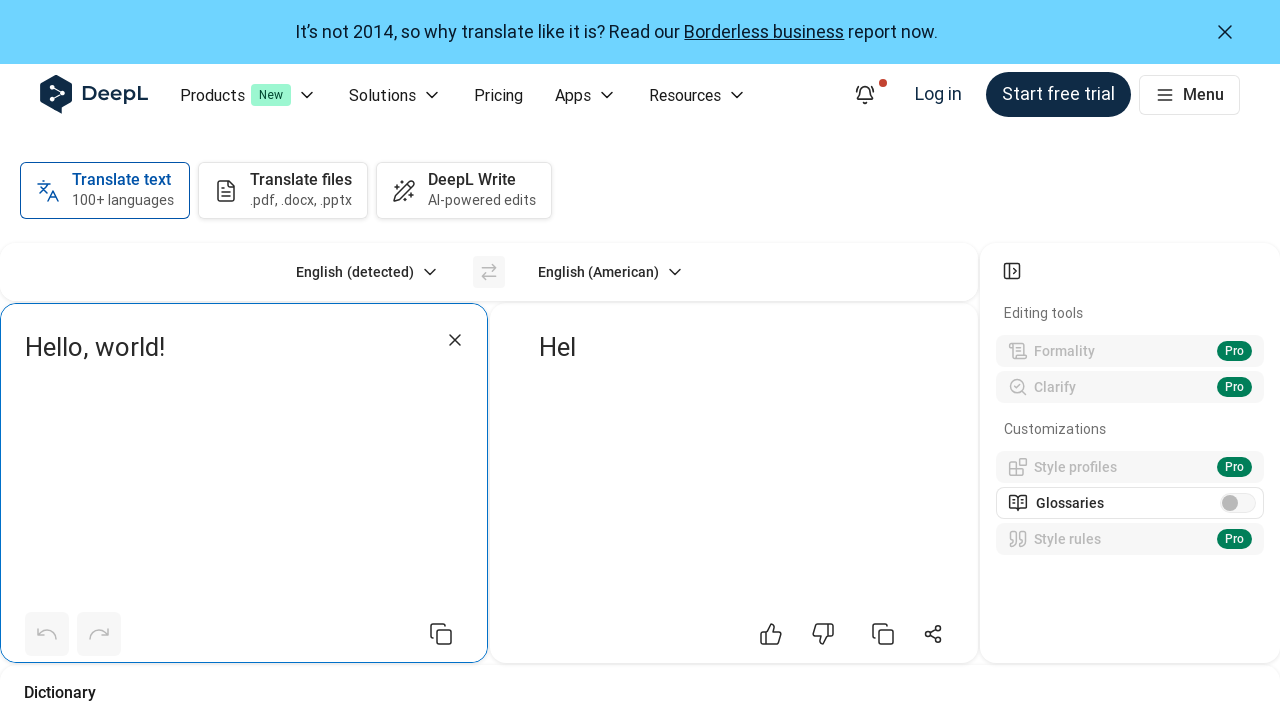

Target output textarea element loaded
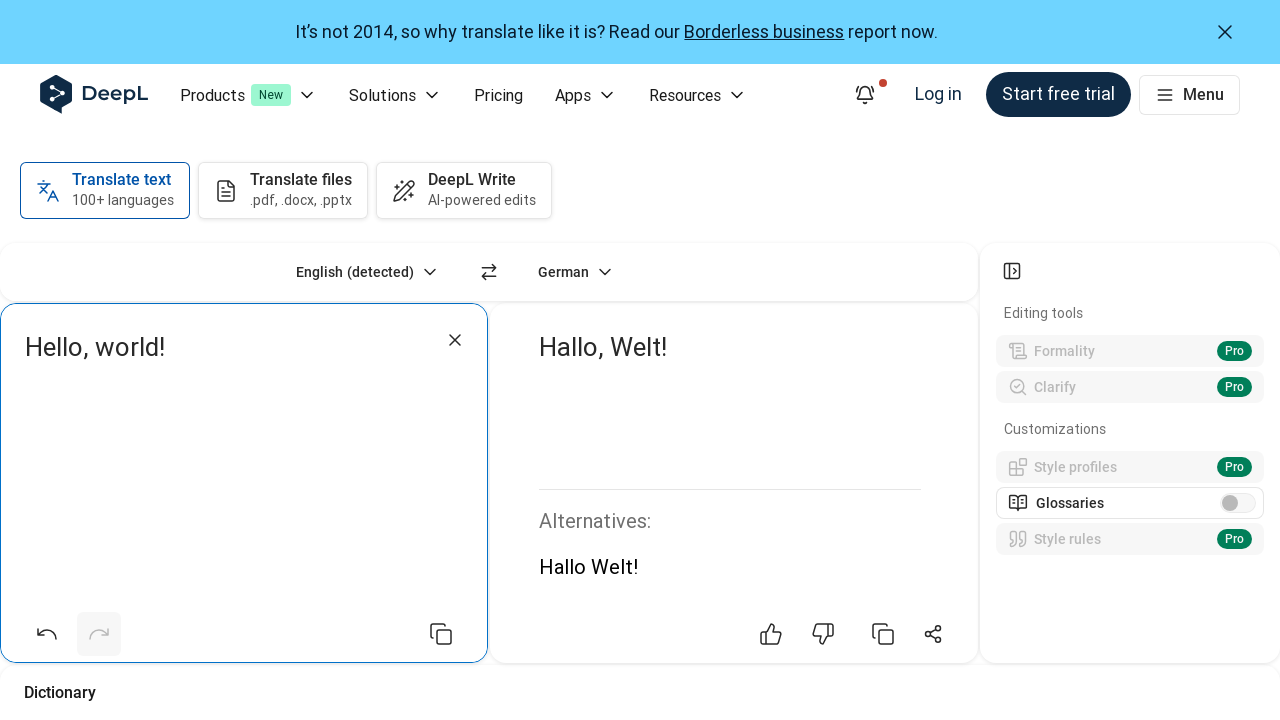

Translation result appeared in target field with content
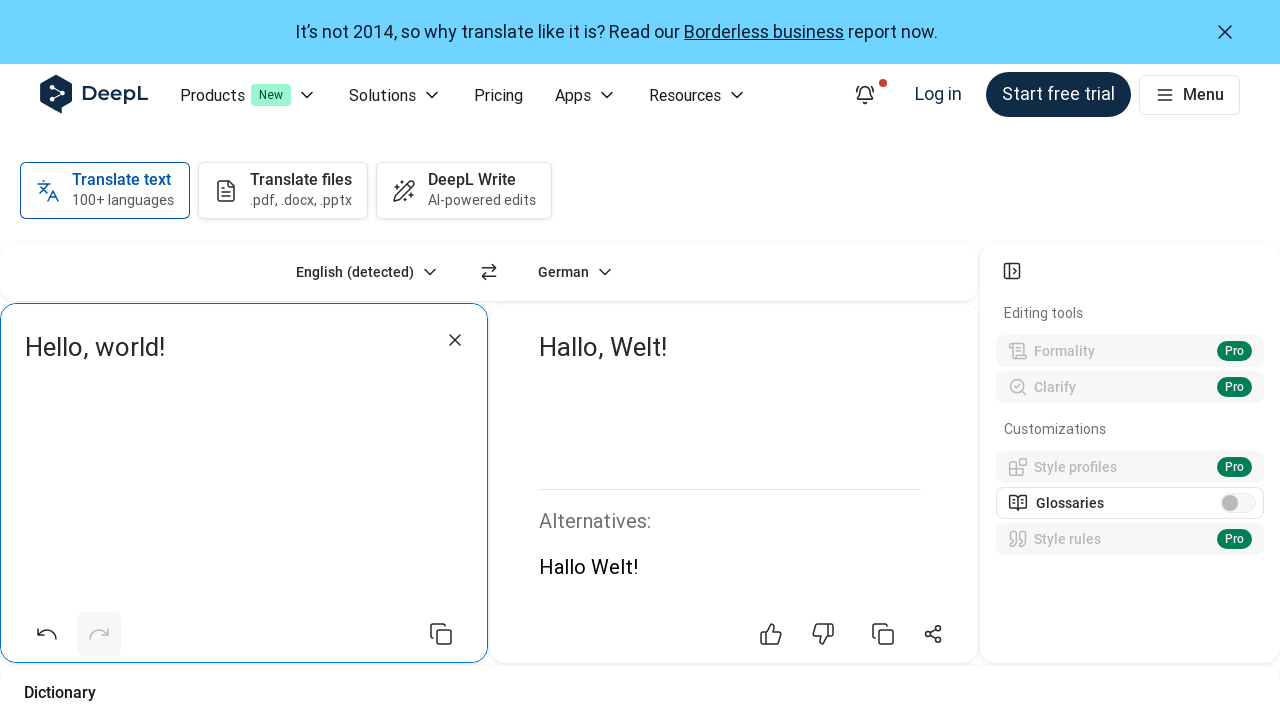

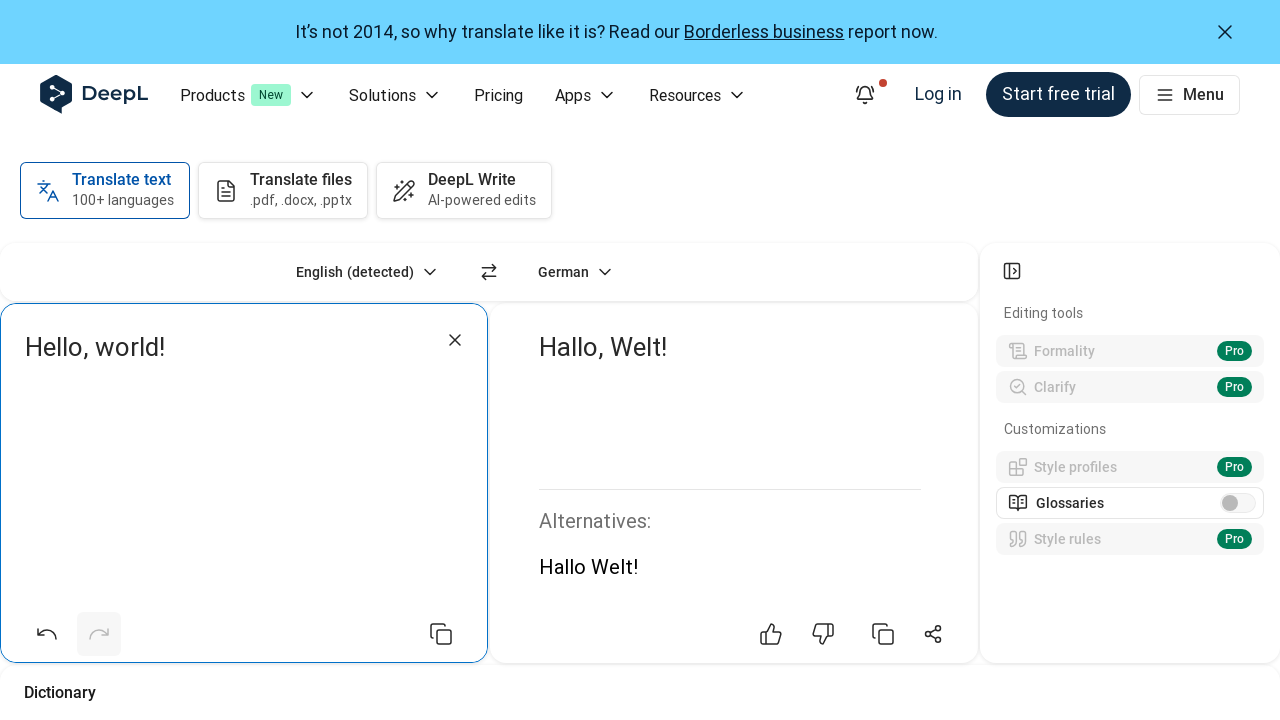